Tests marking individual todo items as complete by checking their checkboxes

Starting URL: https://demo.playwright.dev/todomvc

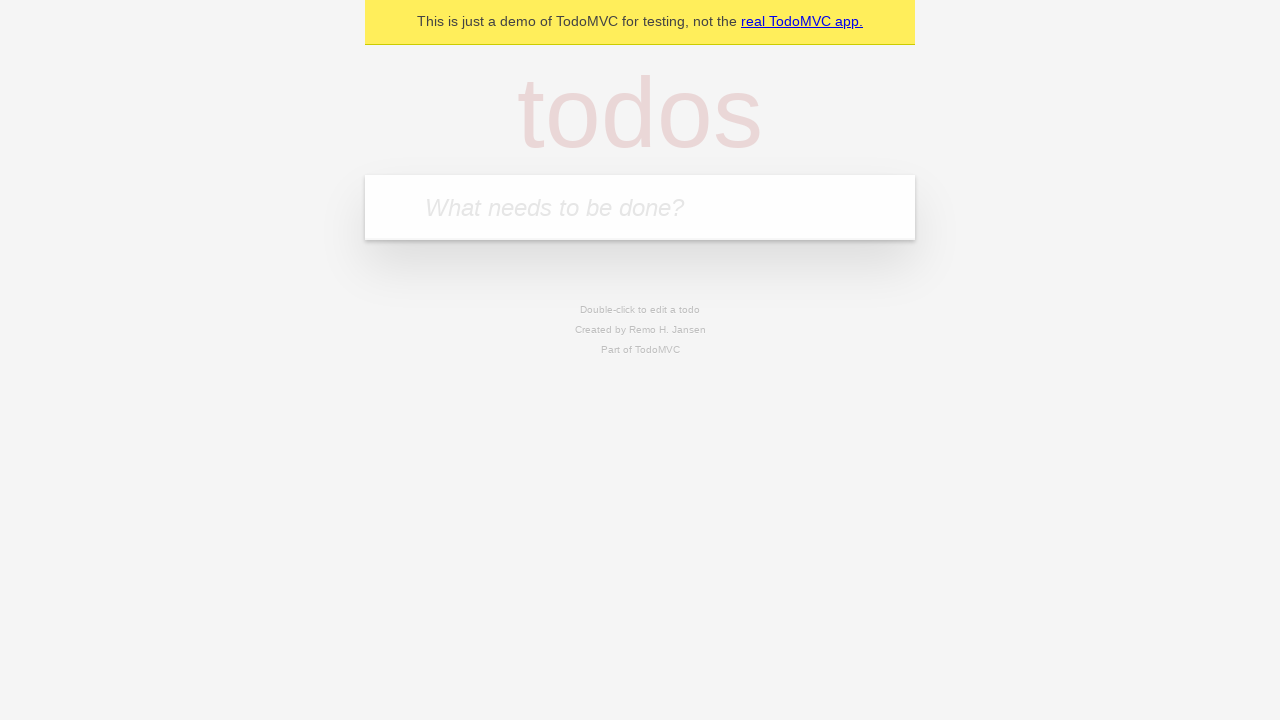

Filled todo input with 'buy some cheese' on internal:attr=[placeholder="What needs to be done?"i]
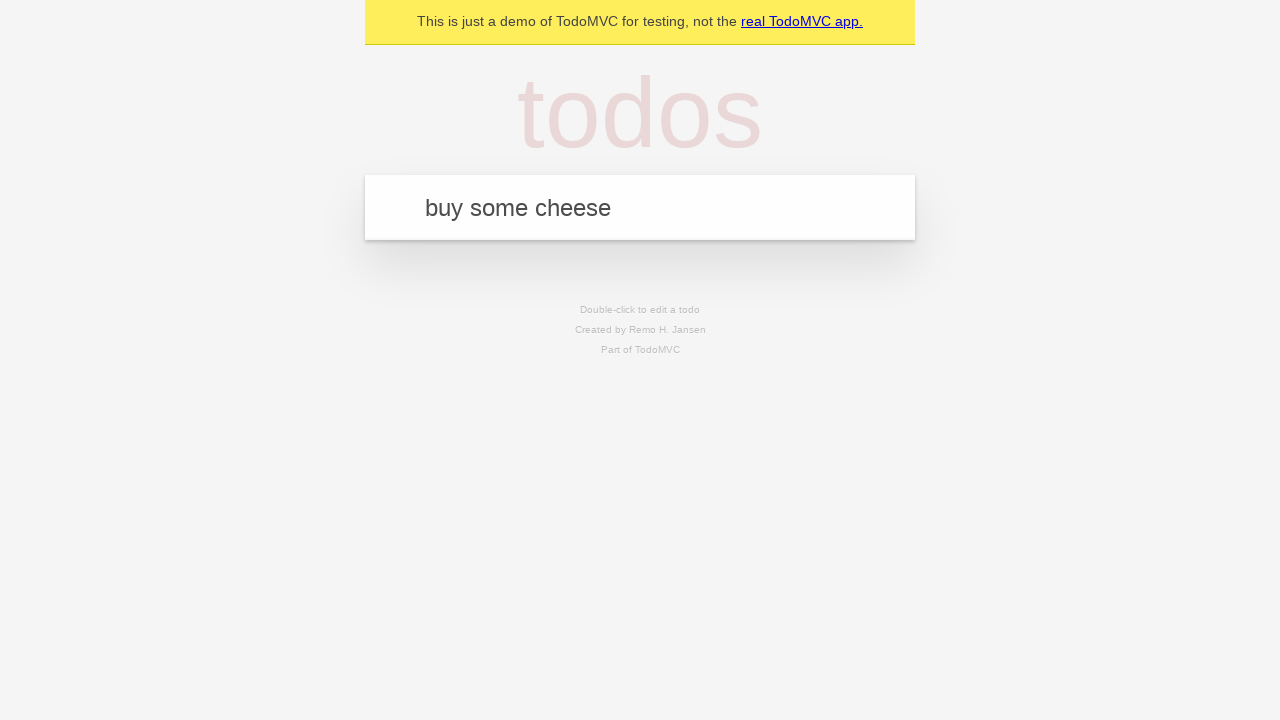

Pressed Enter to create first todo item on internal:attr=[placeholder="What needs to be done?"i]
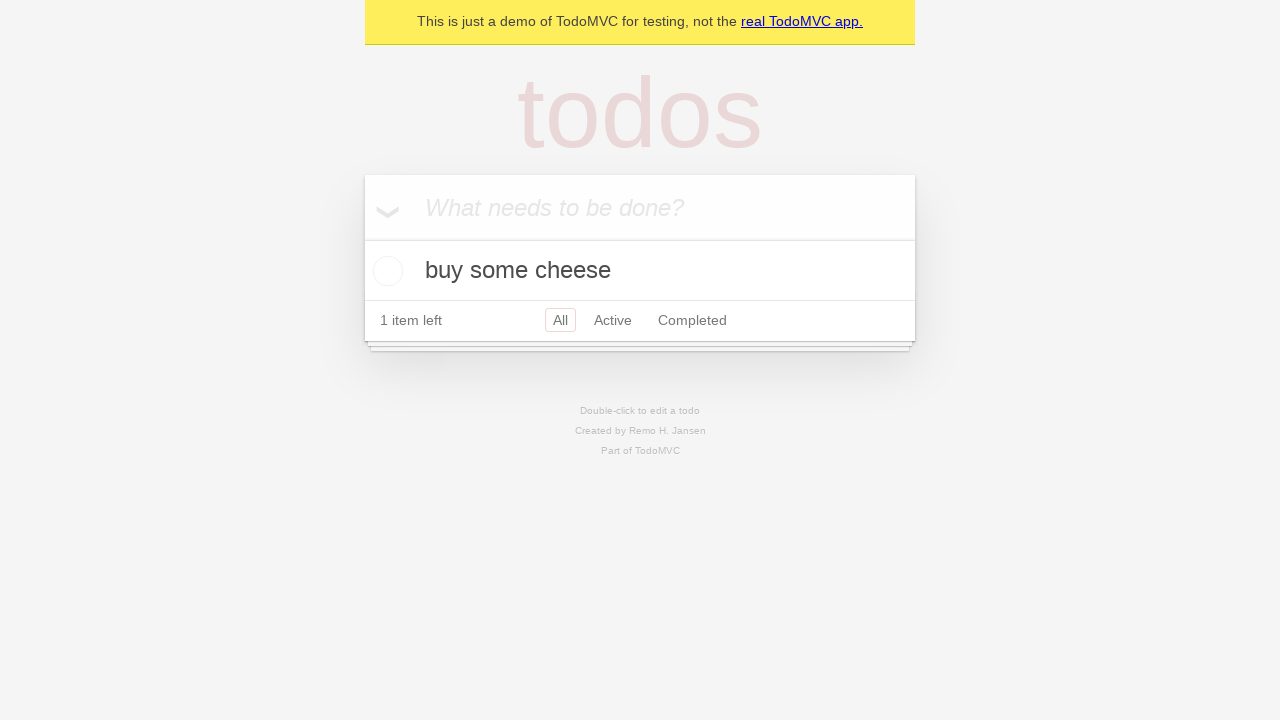

Filled todo input with 'feed the cat' on internal:attr=[placeholder="What needs to be done?"i]
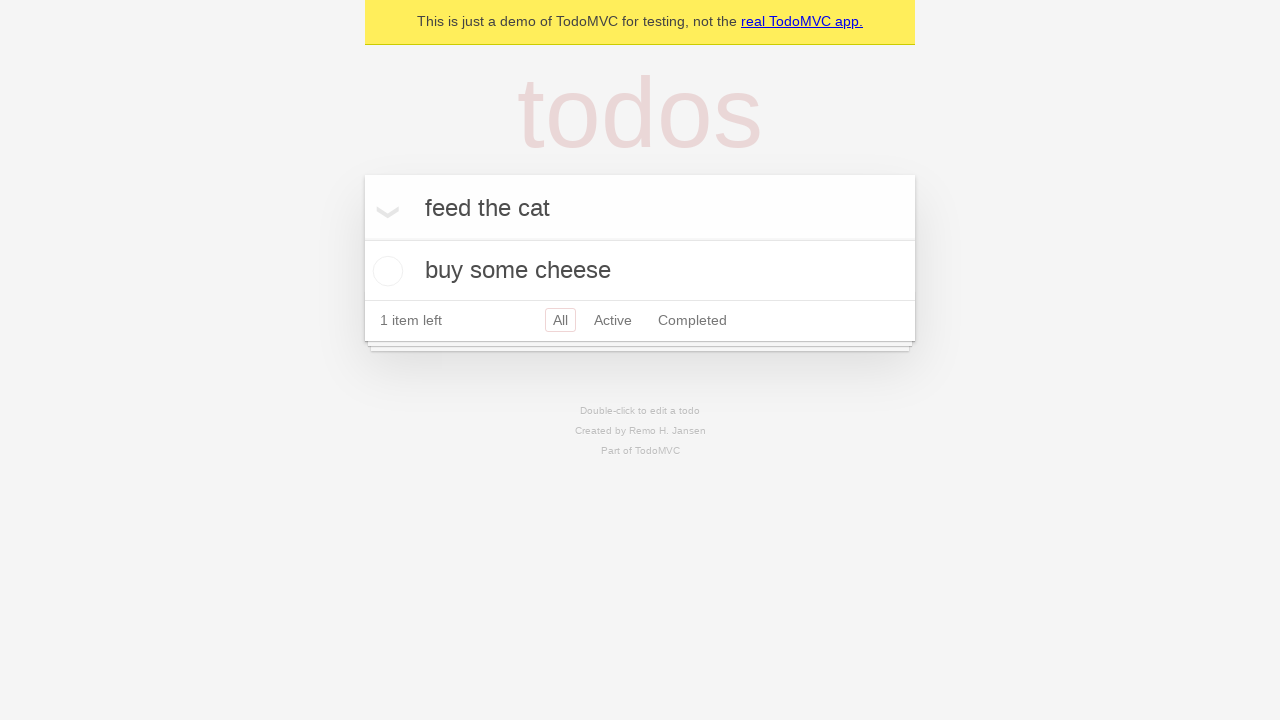

Pressed Enter to create second todo item on internal:attr=[placeholder="What needs to be done?"i]
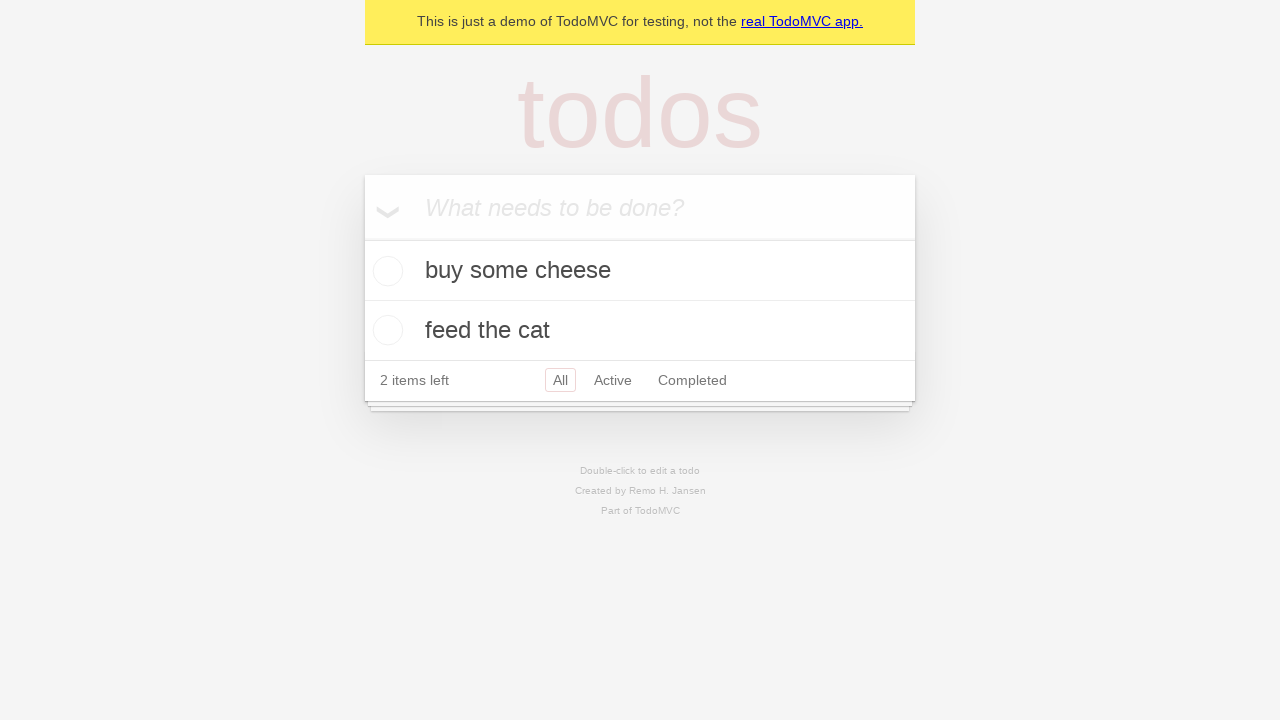

Waited for second todo item to appear
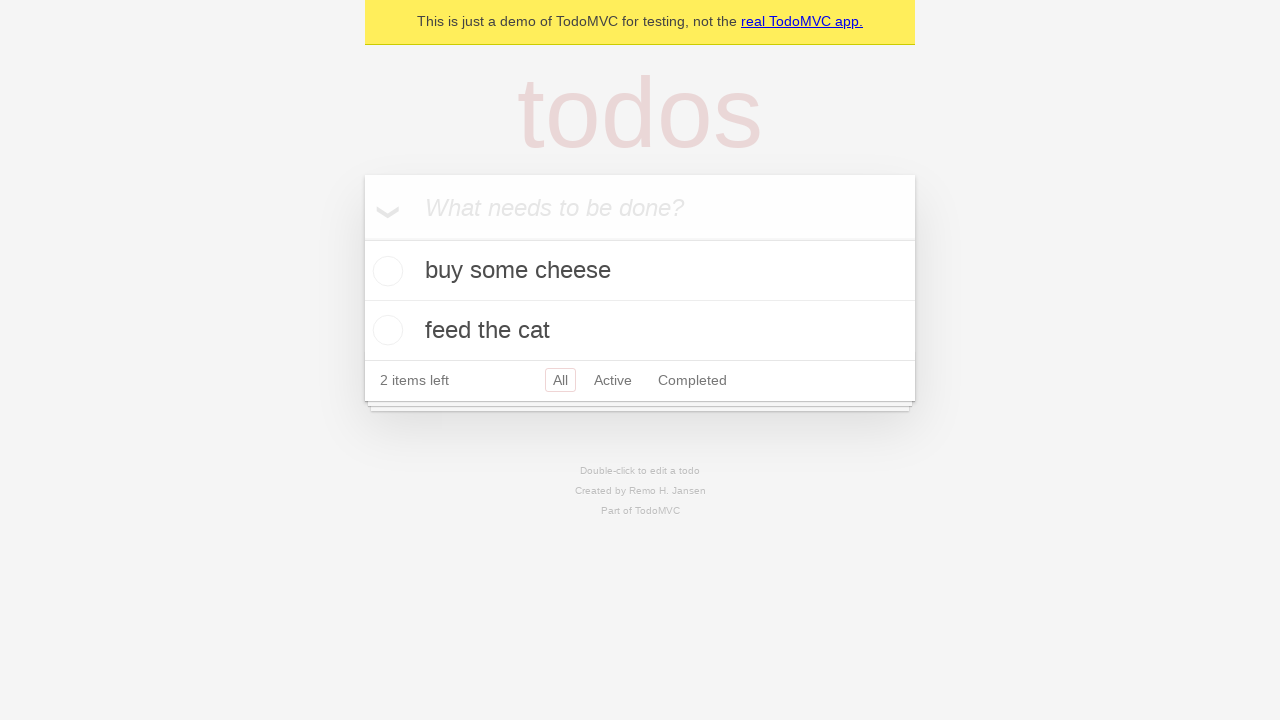

Marked first todo item as complete by checking its checkbox at (385, 271) on internal:testid=[data-testid="todo-item"s] >> nth=0 >> internal:role=checkbox
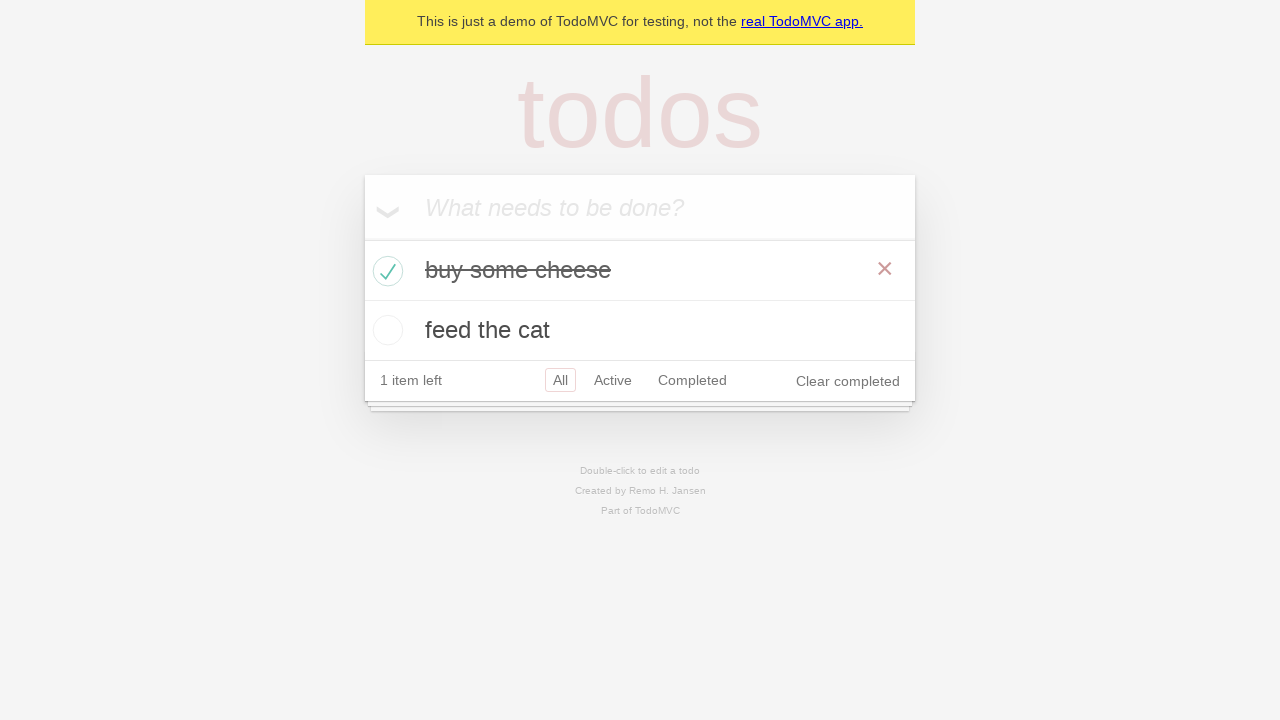

Marked second todo item as complete by checking its checkbox at (385, 330) on internal:testid=[data-testid="todo-item"s] >> nth=1 >> internal:role=checkbox
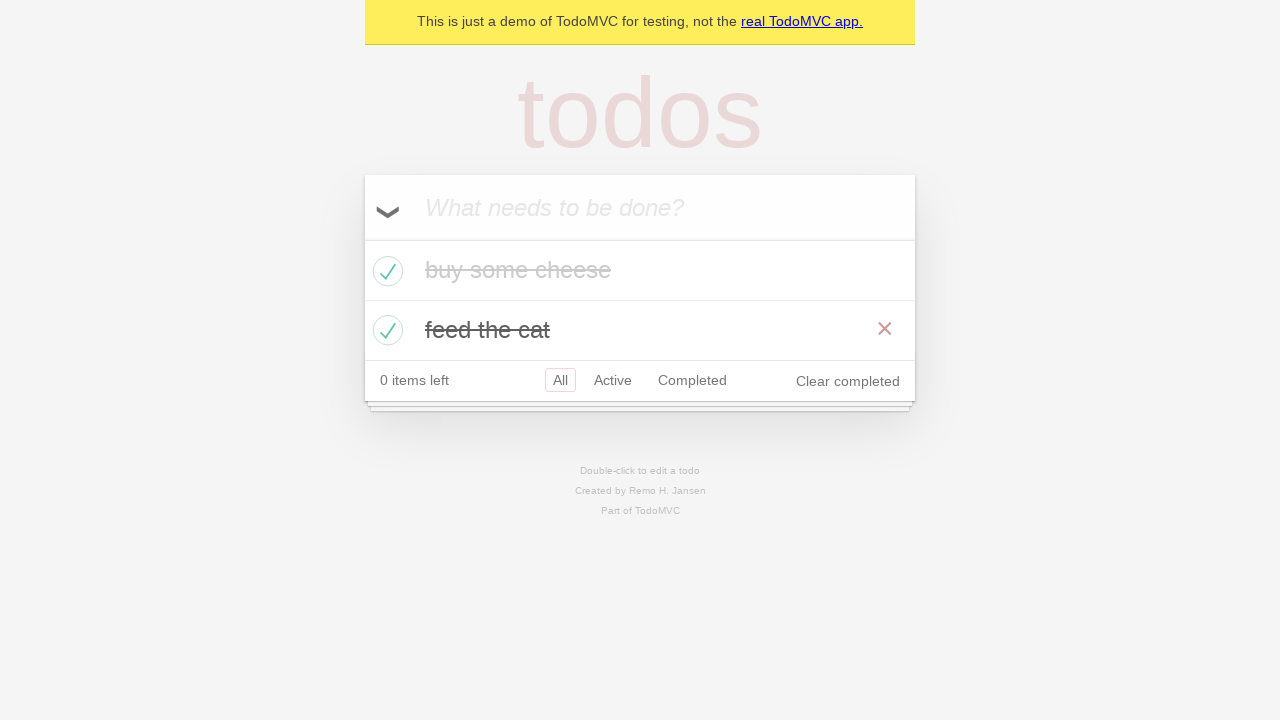

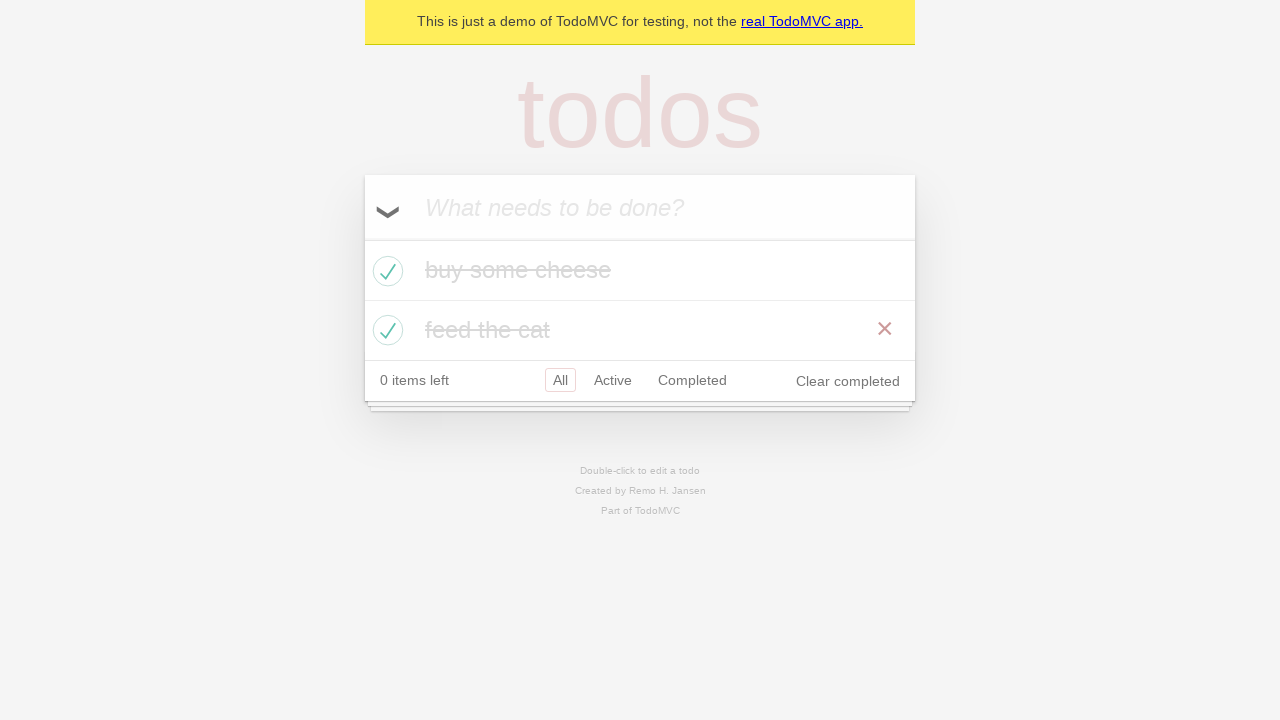